Tests browser navigation history by navigating between pages using back and forward

Starting URL: https://selenium-python.readthedocs.io/

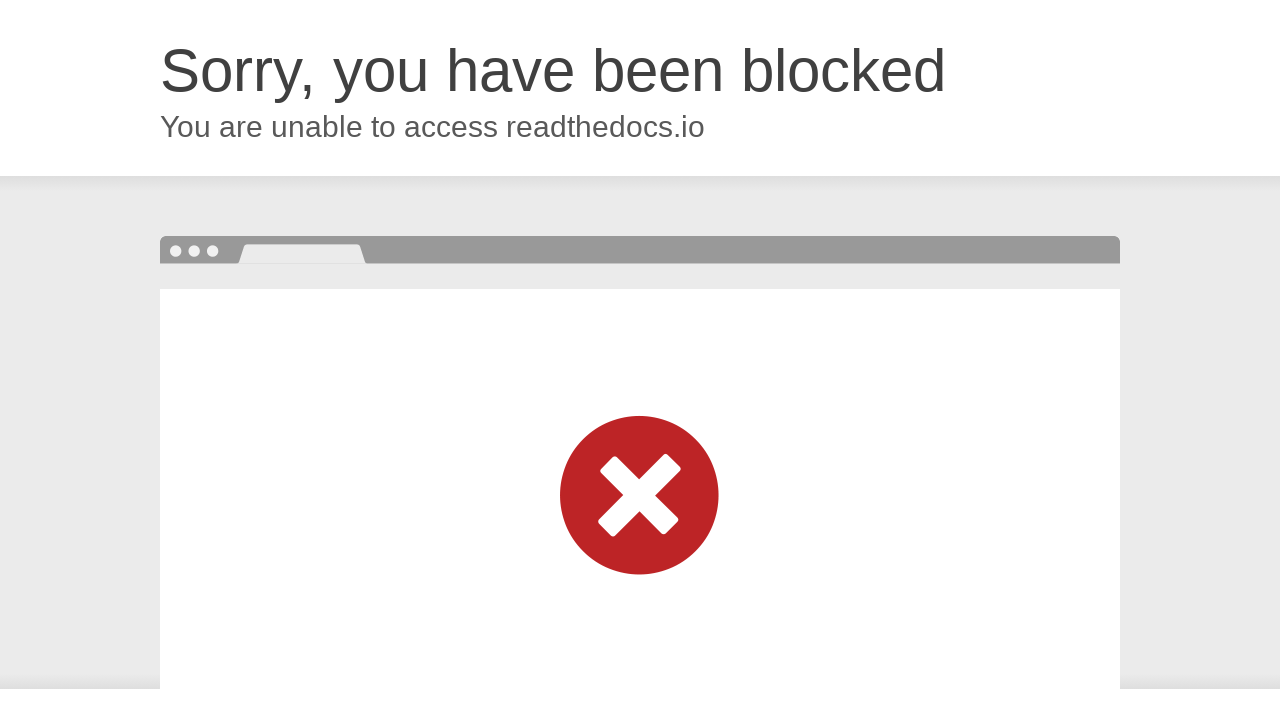

Navigated to test automation practice blog
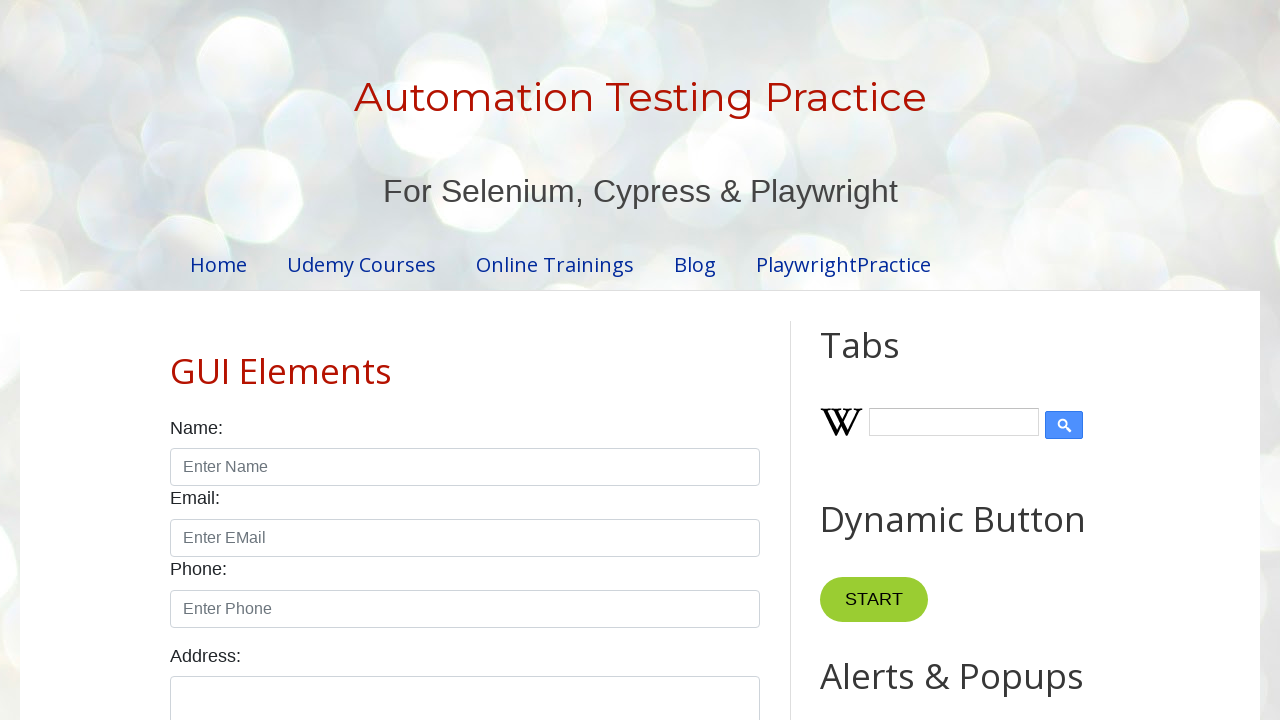

Navigated back to Selenium Python documentation
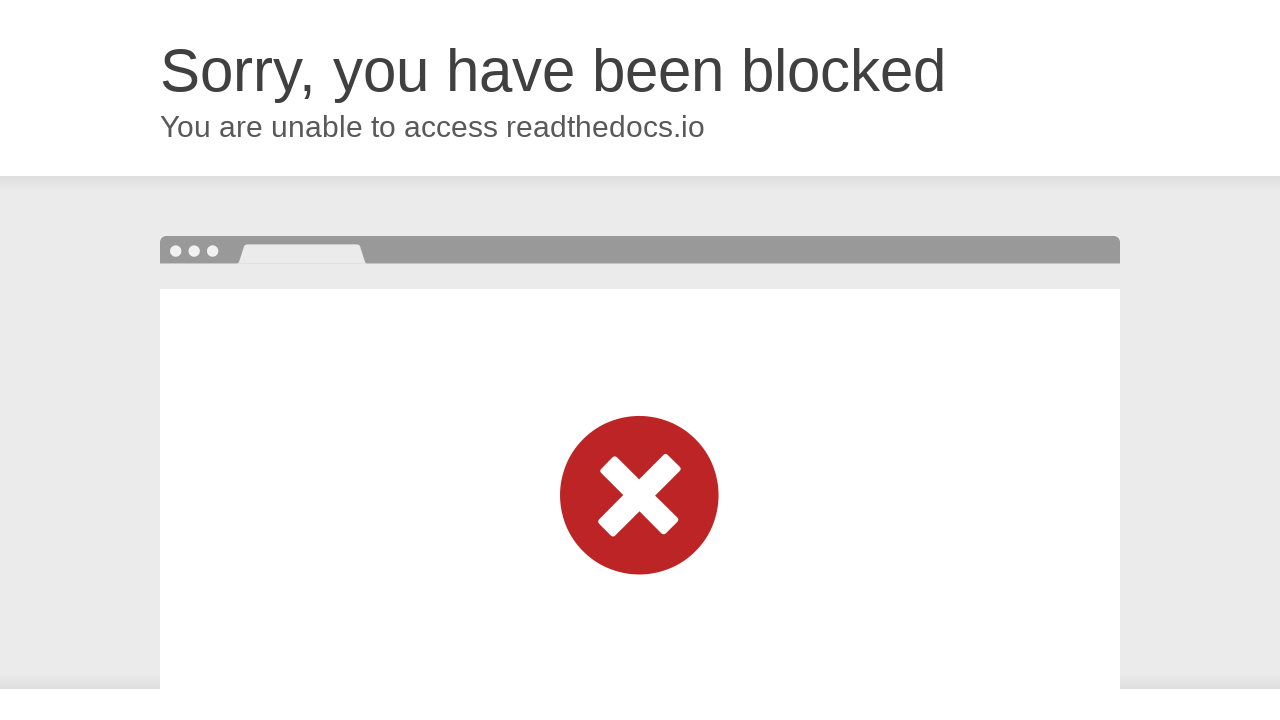

Navigated forward to test automation practice blog
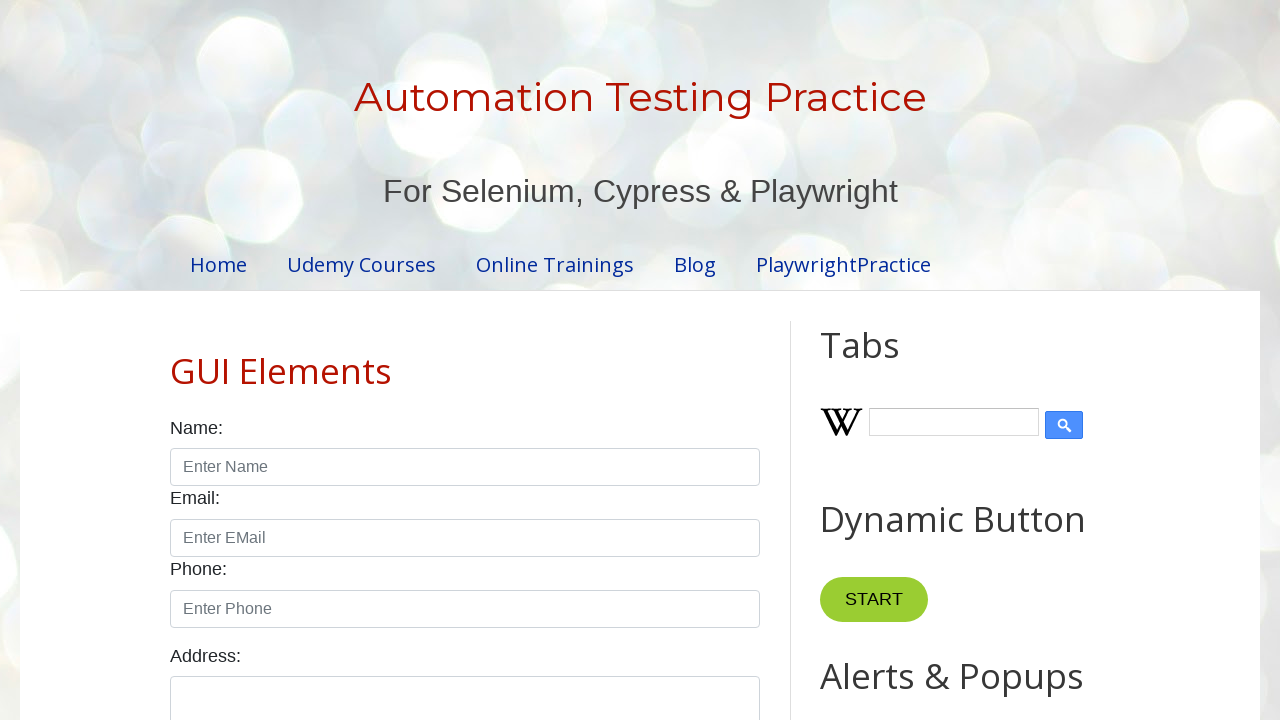

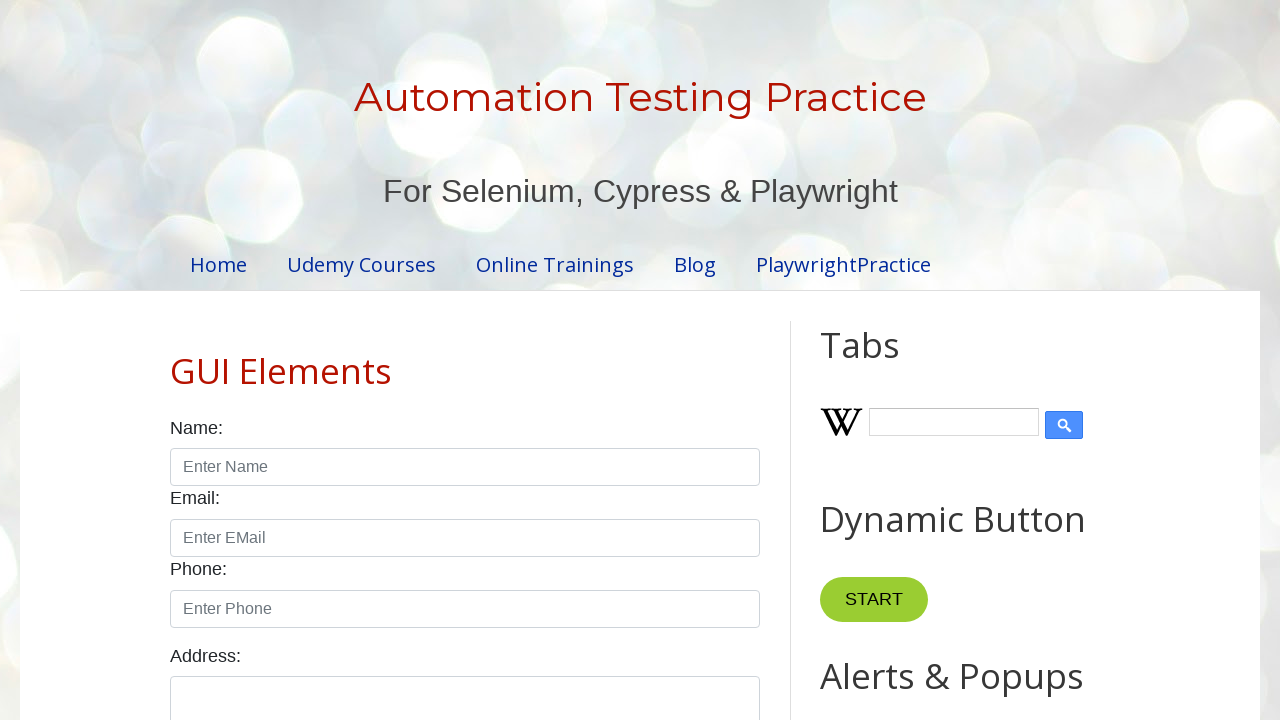